Tests table sorting and pagination by clicking on column header to sort, then searching for "Wheat" item across multiple pages using pagination

Starting URL: https://rahulshettyacademy.com/seleniumPractise/#/offers

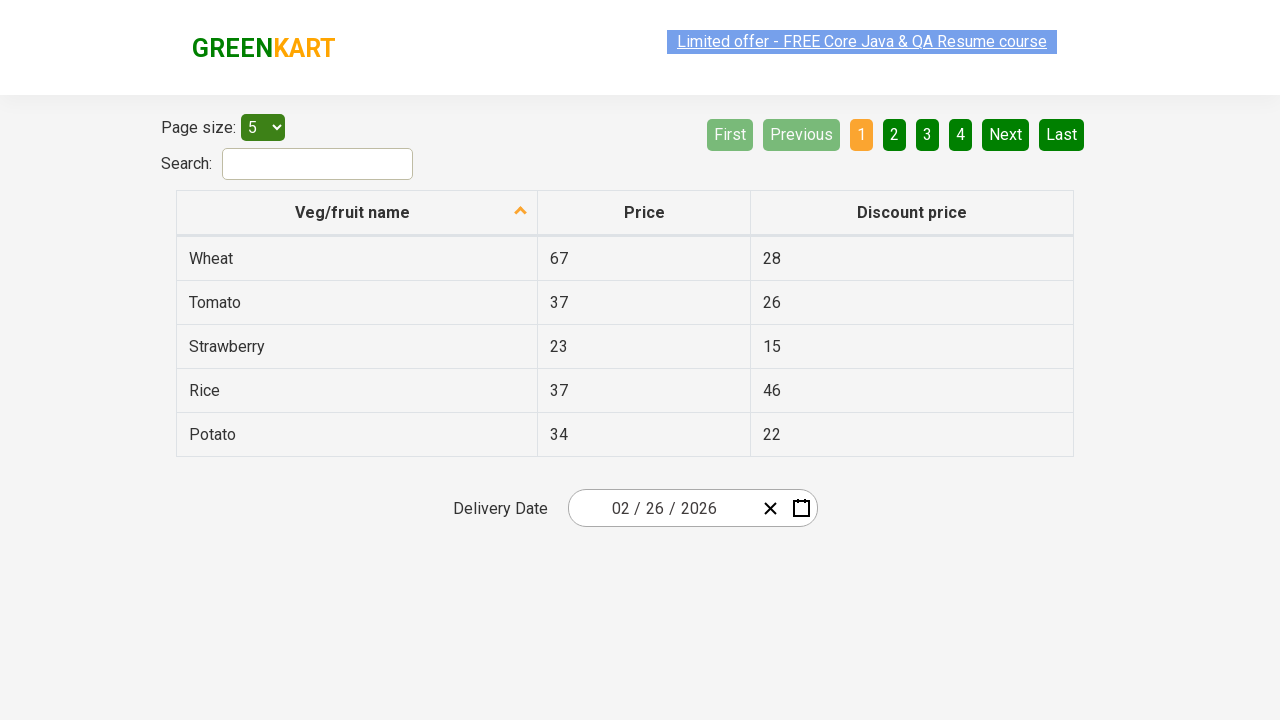

Clicked first column header to sort table at (357, 213) on xpath=//tr/th[1]
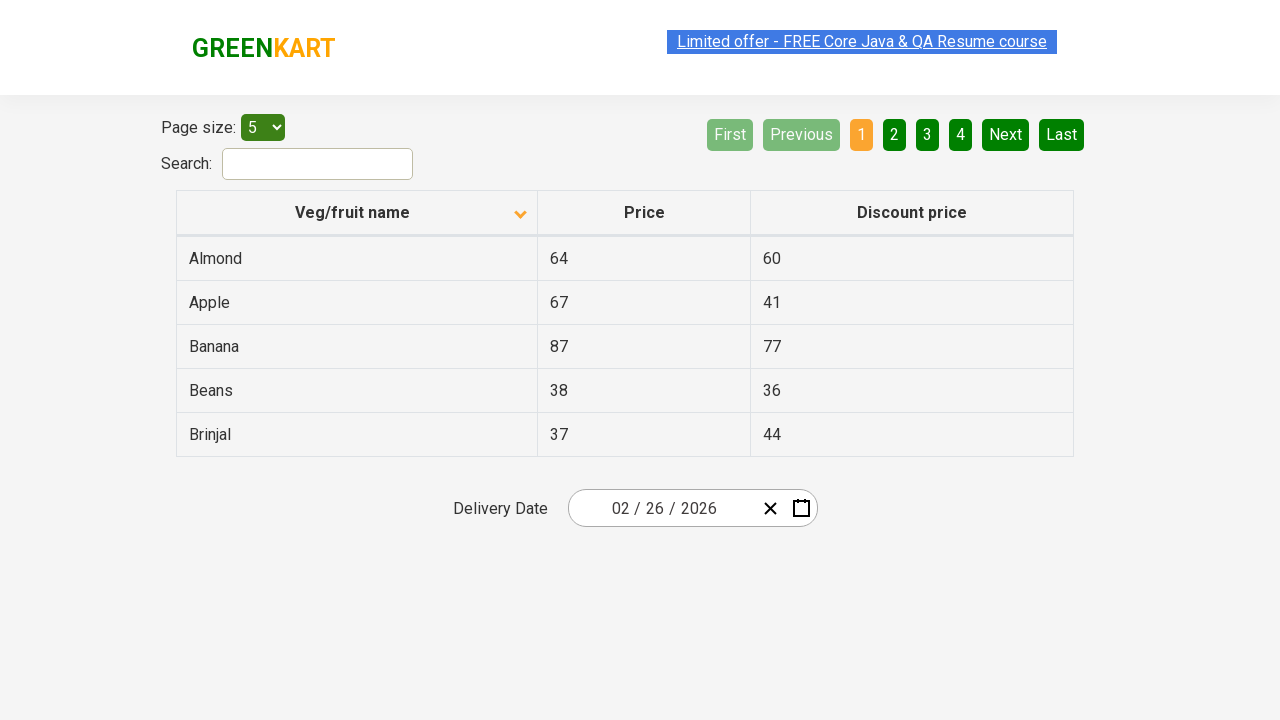

Searched for 'Wheat' items in current page
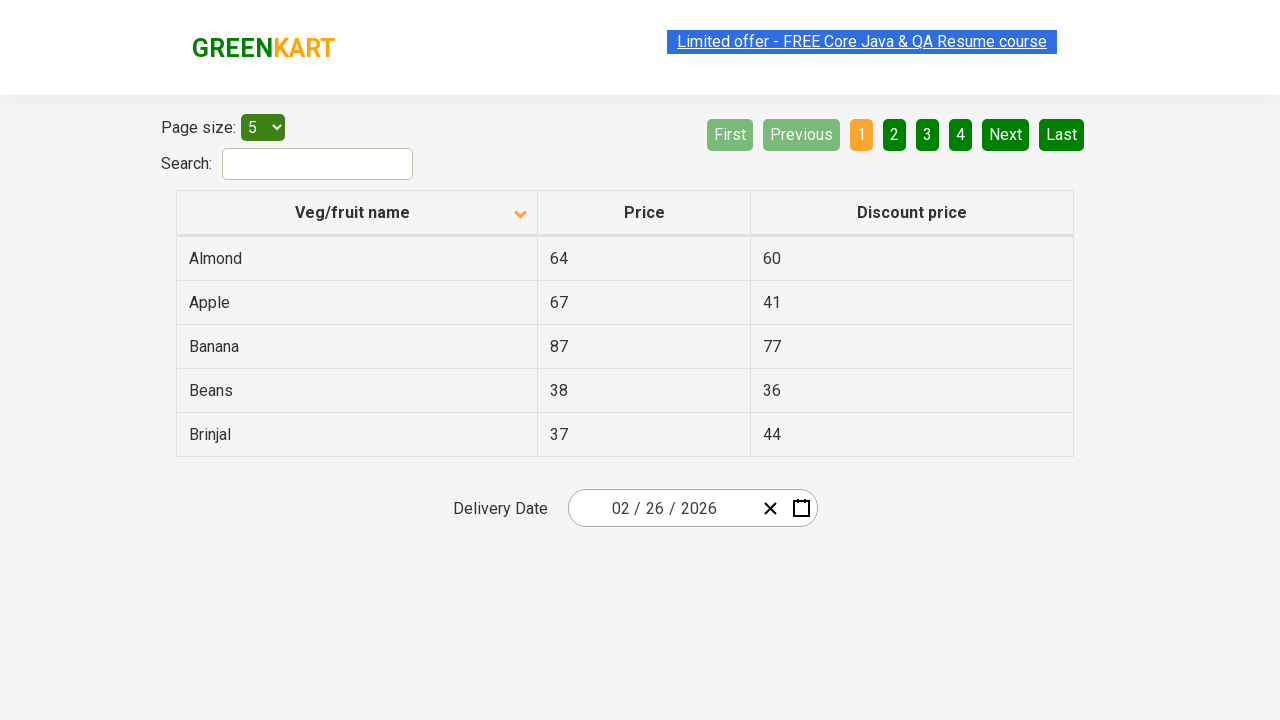

Clicked Next button to navigate to next page at (1006, 134) on xpath=//a[@aria-label='Next']
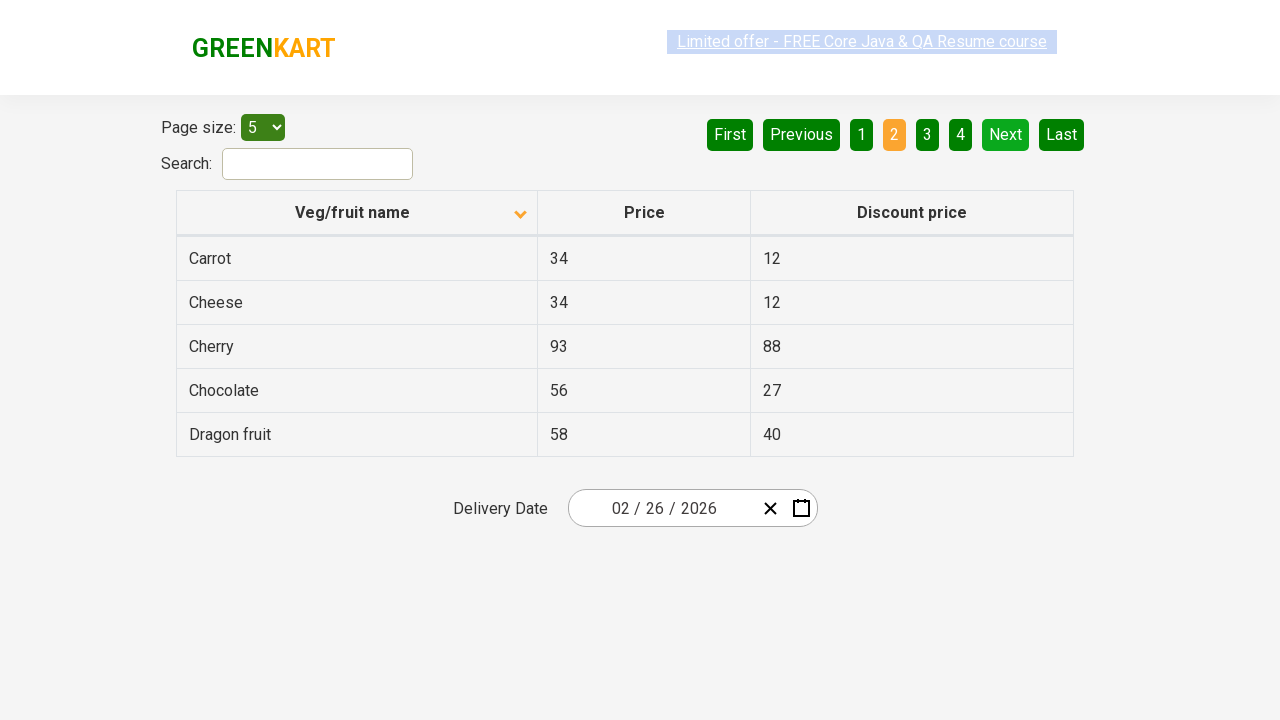

Searched for 'Wheat' items in current page
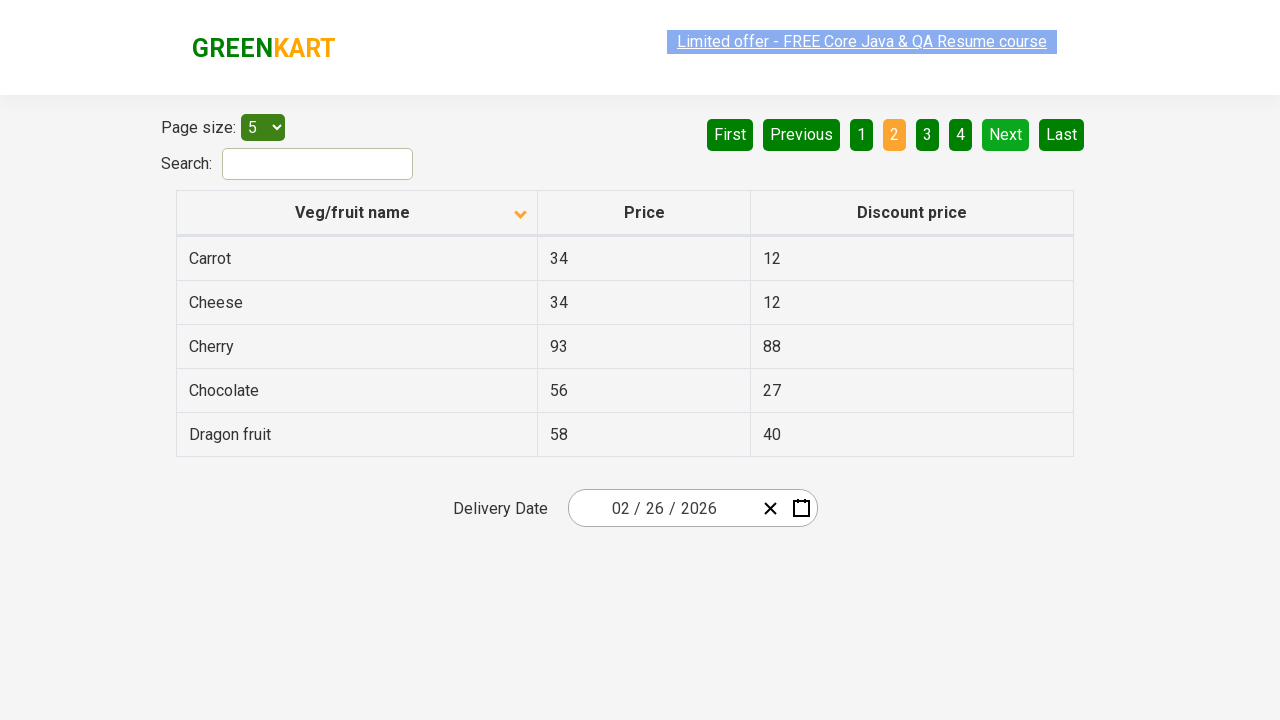

Clicked Next button to navigate to next page at (1006, 134) on xpath=//a[@aria-label='Next']
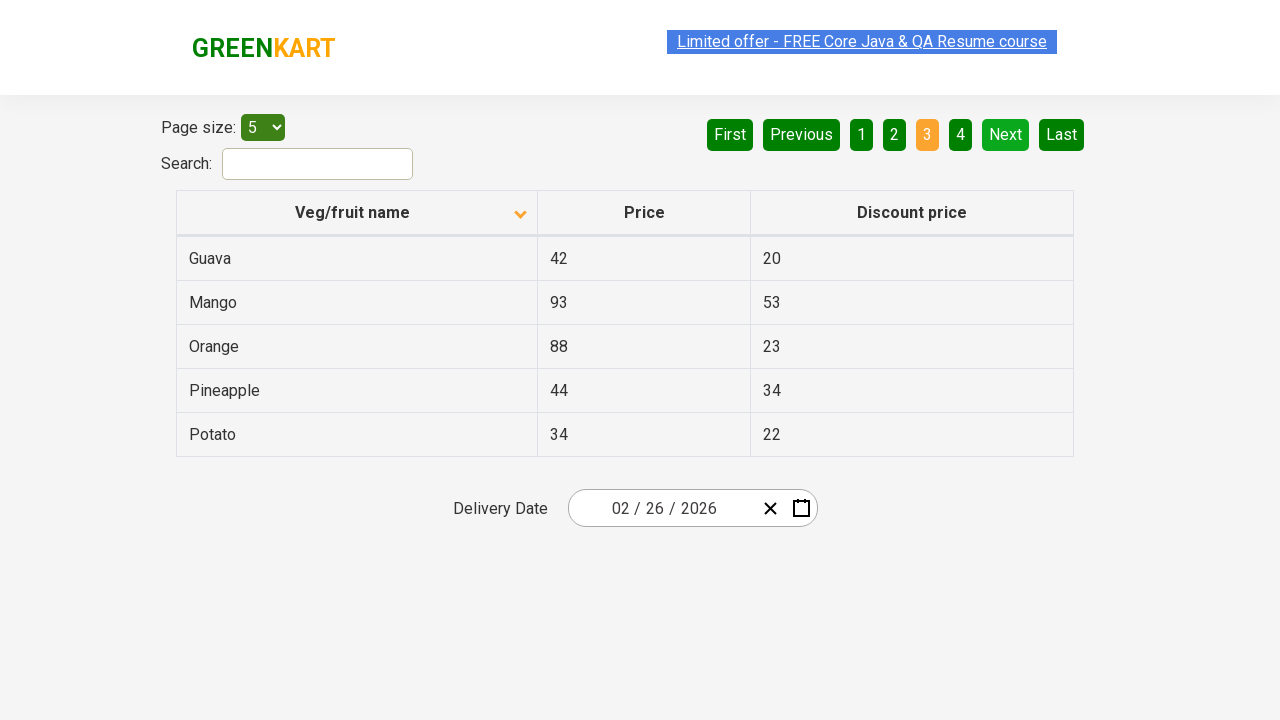

Searched for 'Wheat' items in current page
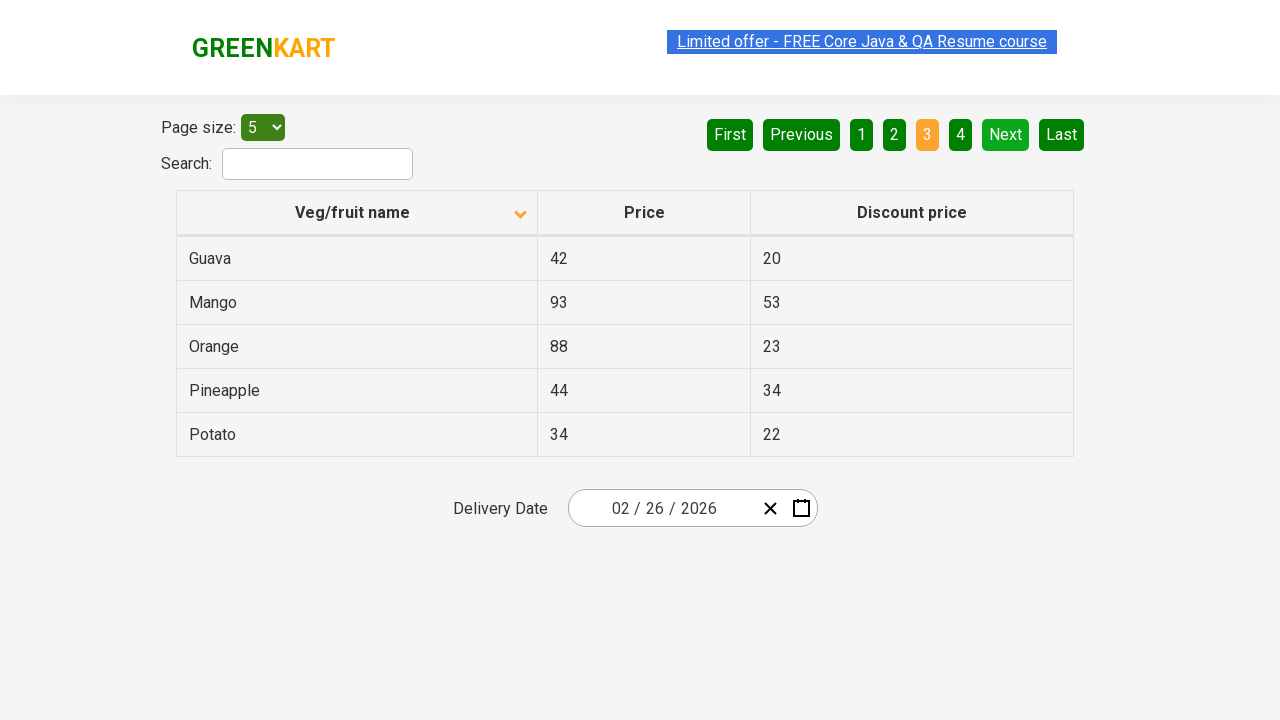

Clicked Next button to navigate to next page at (1006, 134) on xpath=//a[@aria-label='Next']
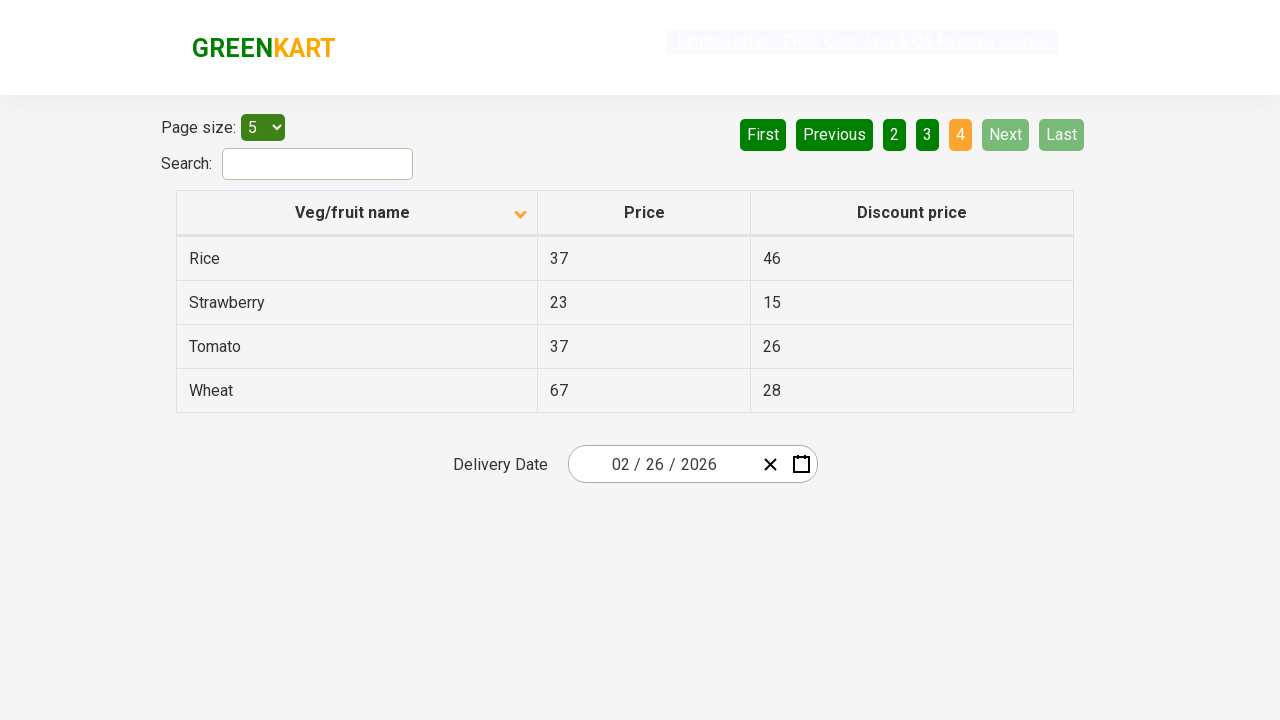

Searched for 'Wheat' items in current page
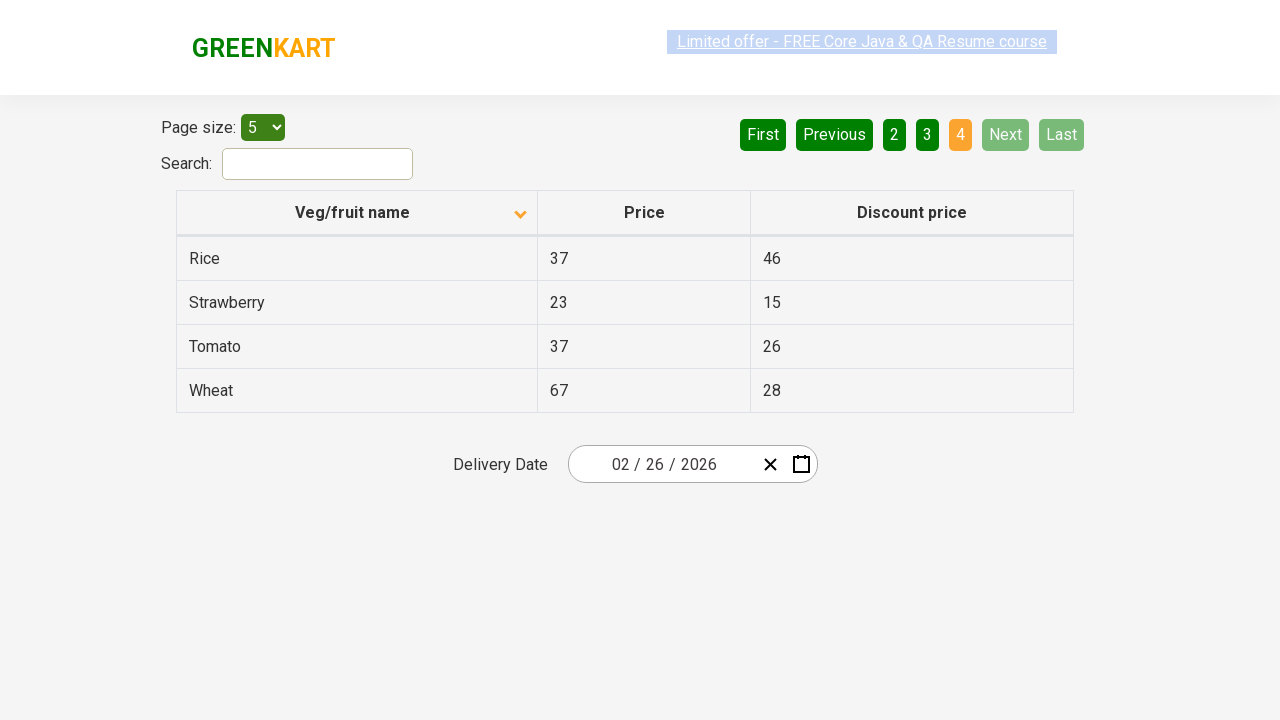

Found 'Wheat' item with price 67
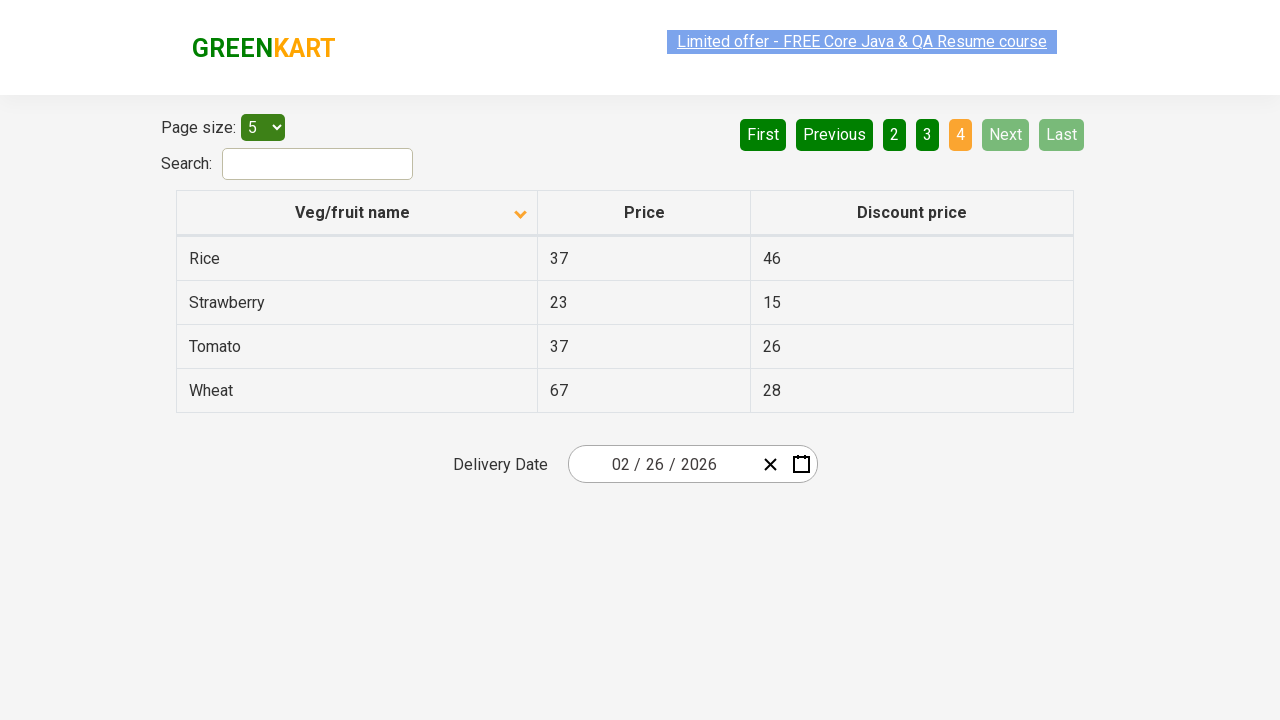

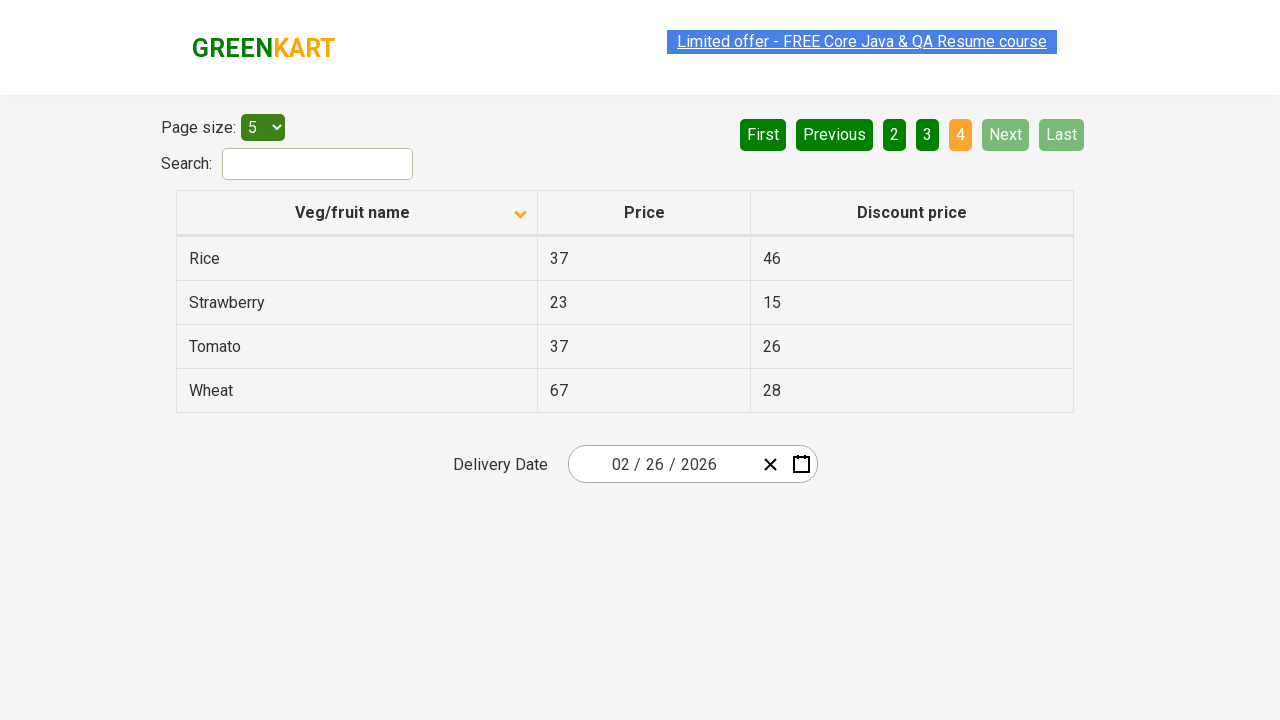